Tests dropdown selection functionality by selecting options from three different dropdown elements using various selection methods (by value and by index)

Starting URL: https://softwaretestingpro.github.io/Automation/Beginner/B-1.08-DropDown.html

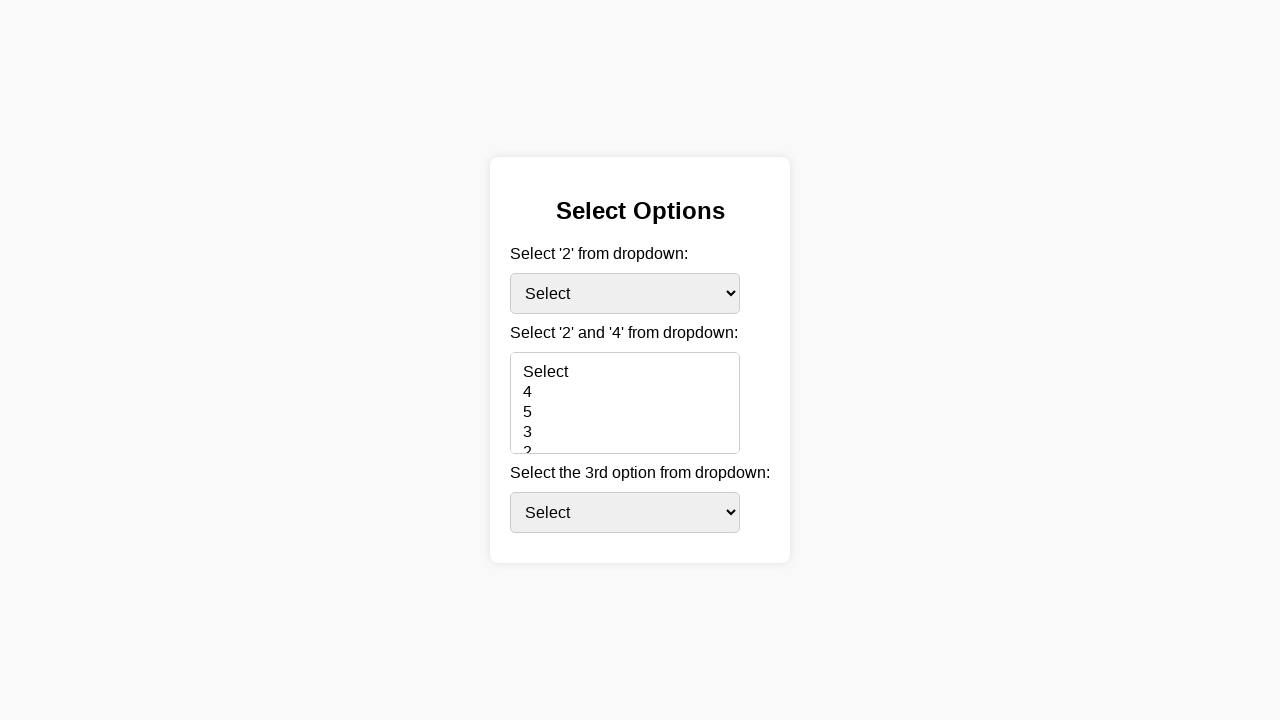

Selected option with value '2' from first dropdown on #dropdown1
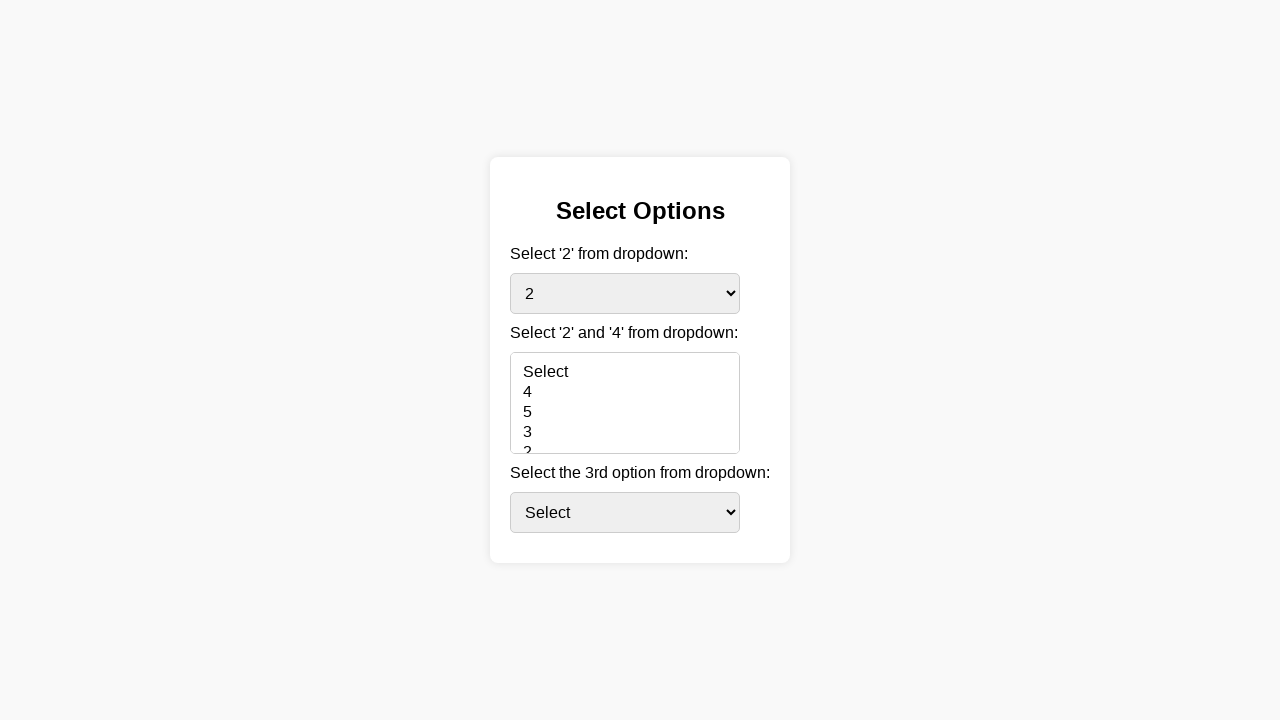

Selected option with value '2' from second dropdown on #dropdown2
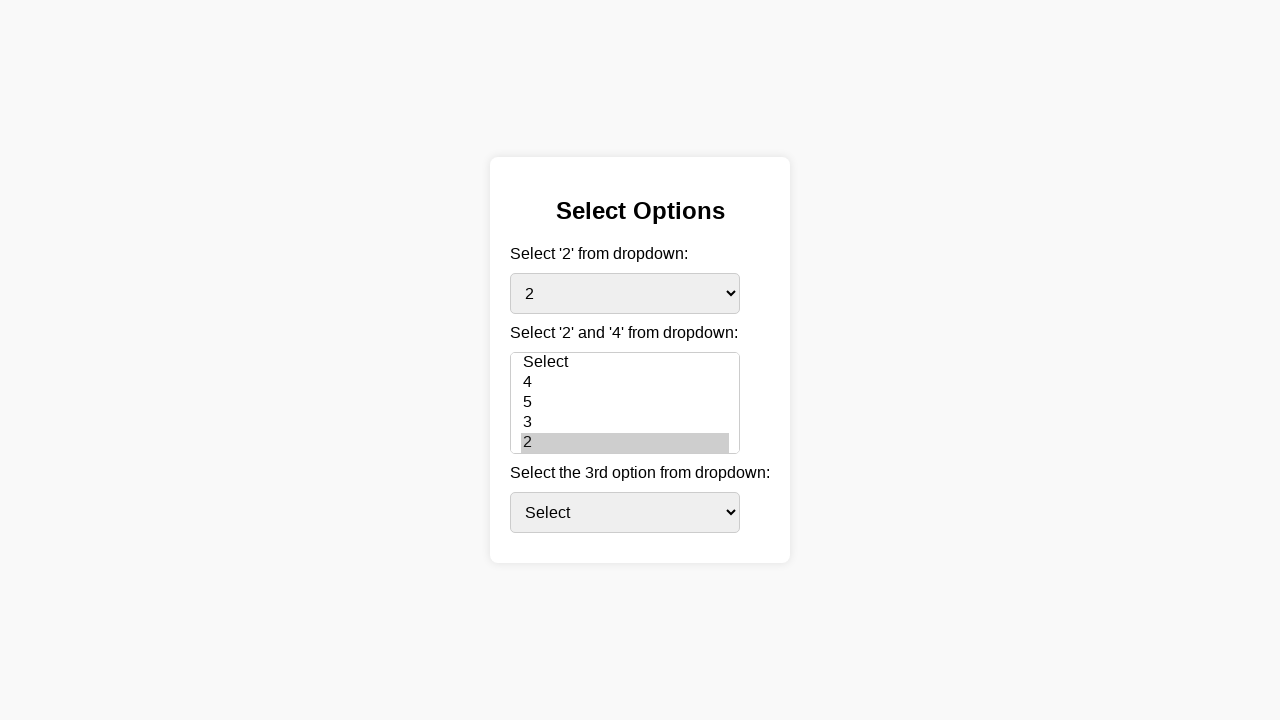

Changed second dropdown selection to value '4' on #dropdown2
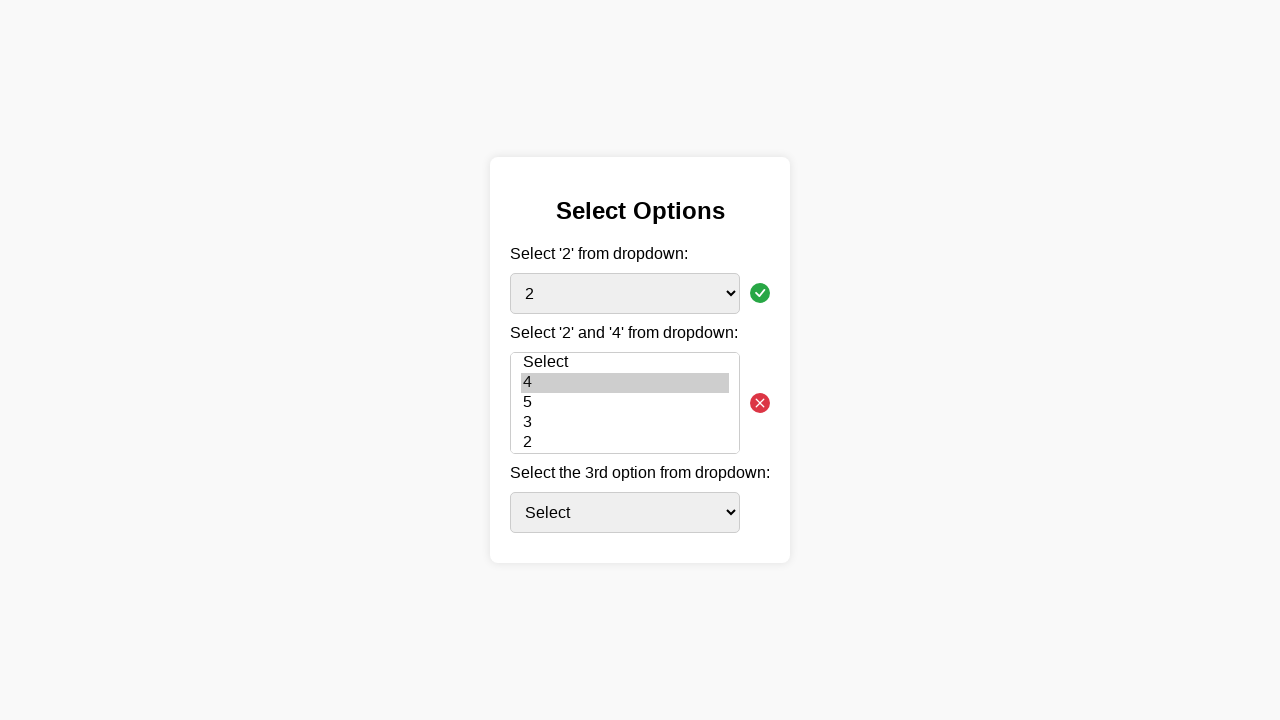

Selected option at index 3 from third dropdown on #dropdown3
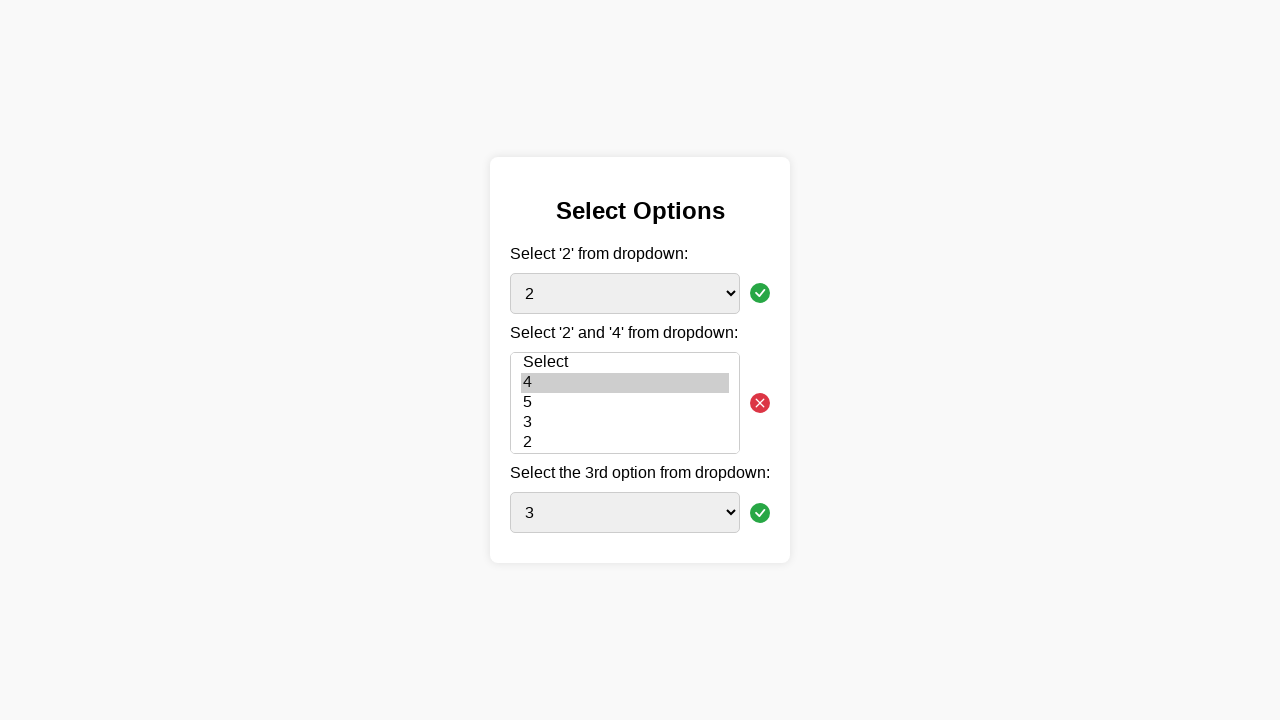

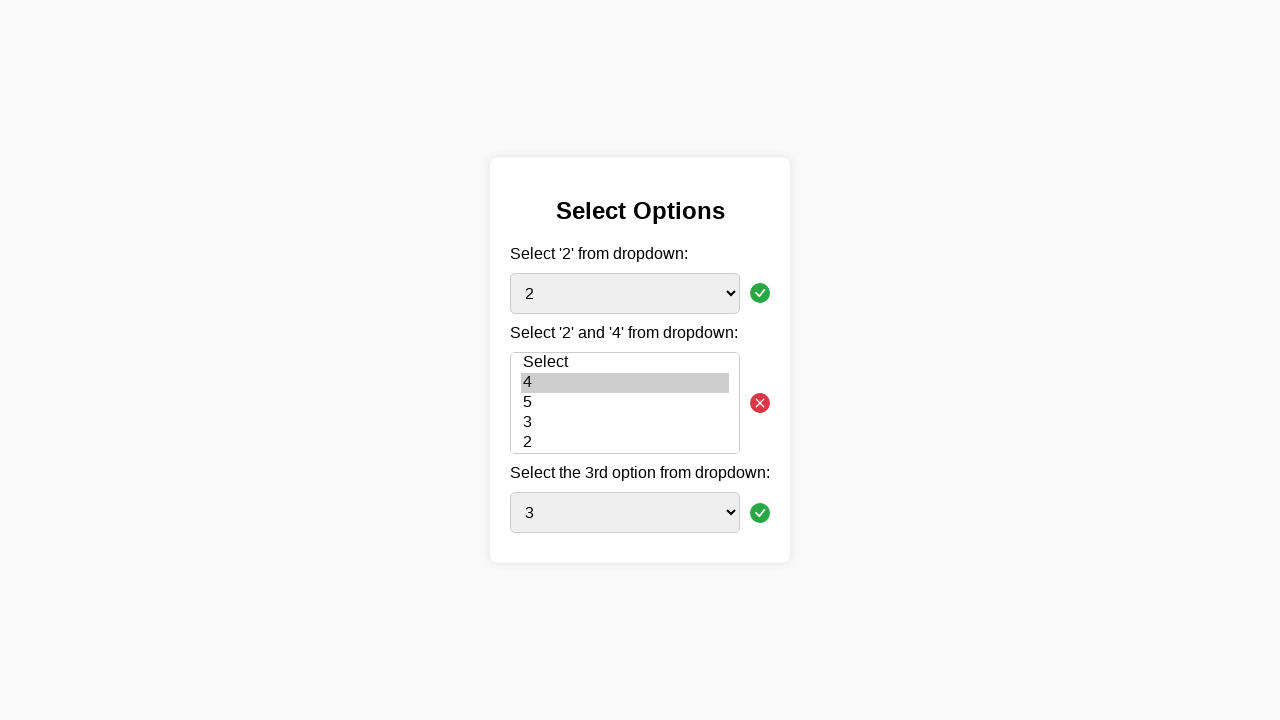